Verifies that the country dropdown contains expected country options including India, Bhutan, Germany, and Singapore

Starting URL: https://www.orangehrm.com/30-day-free-trial/

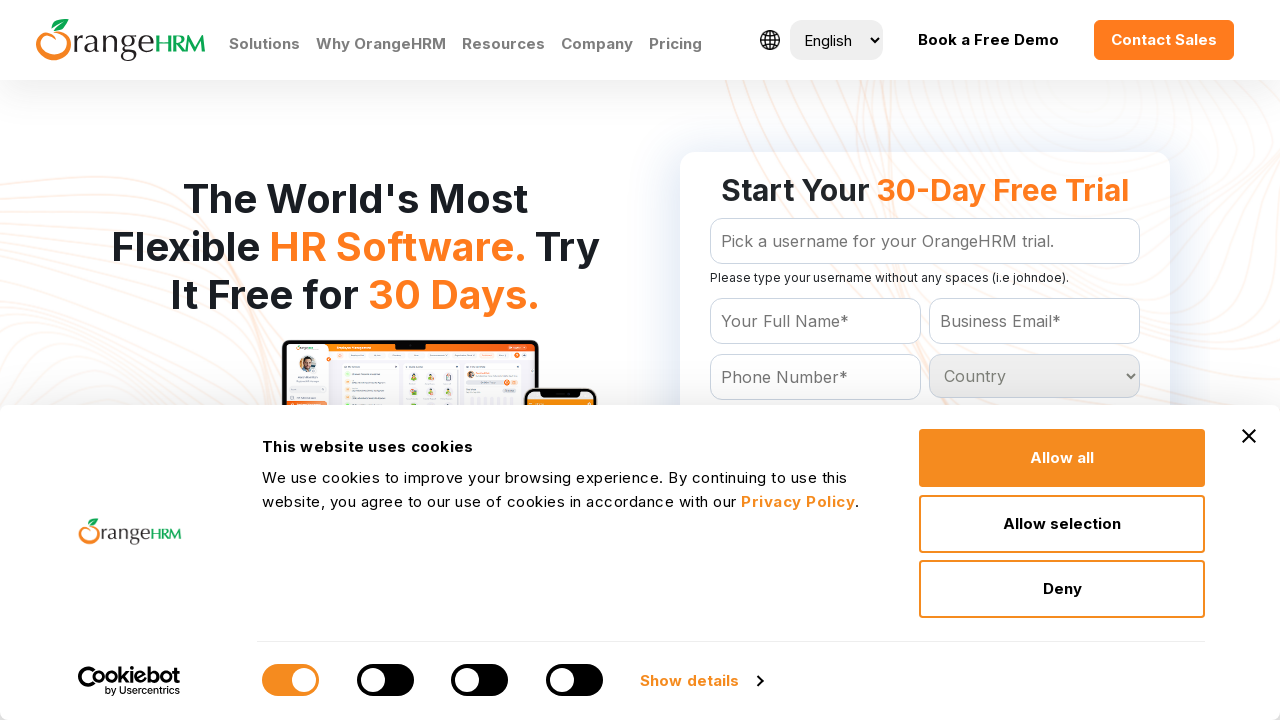

Located country dropdown element
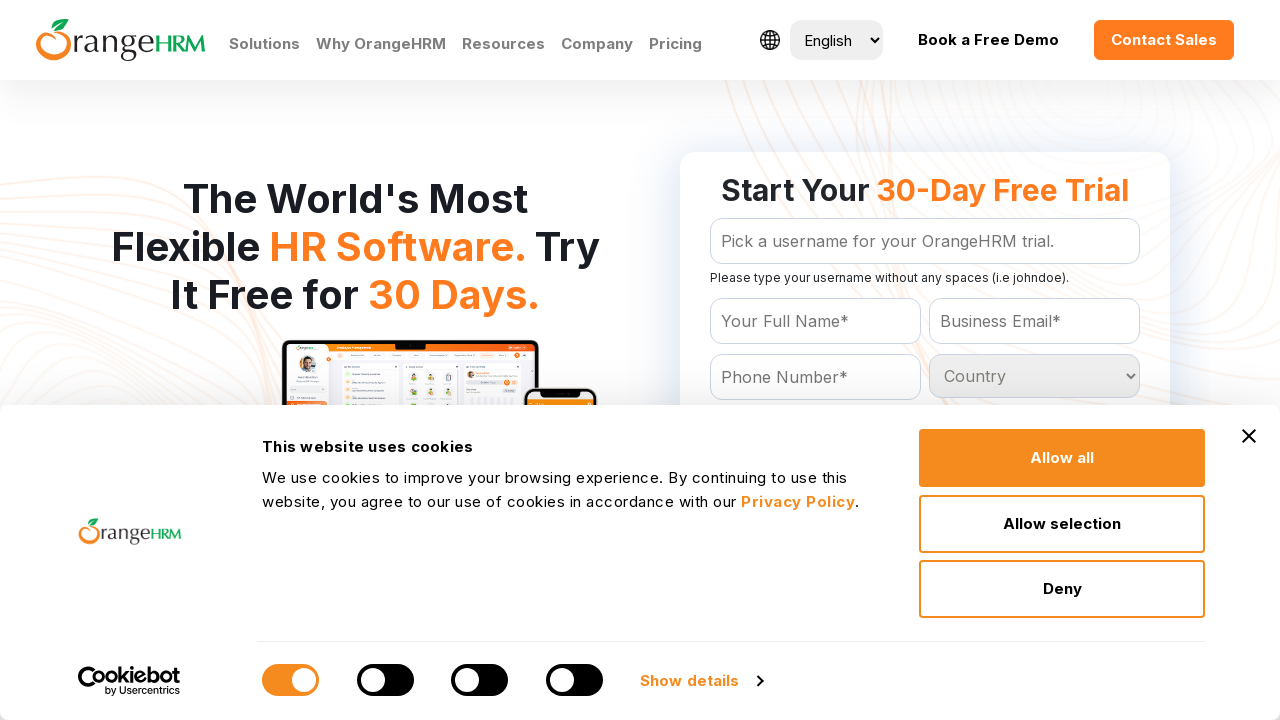

Retrieved all options from country dropdown
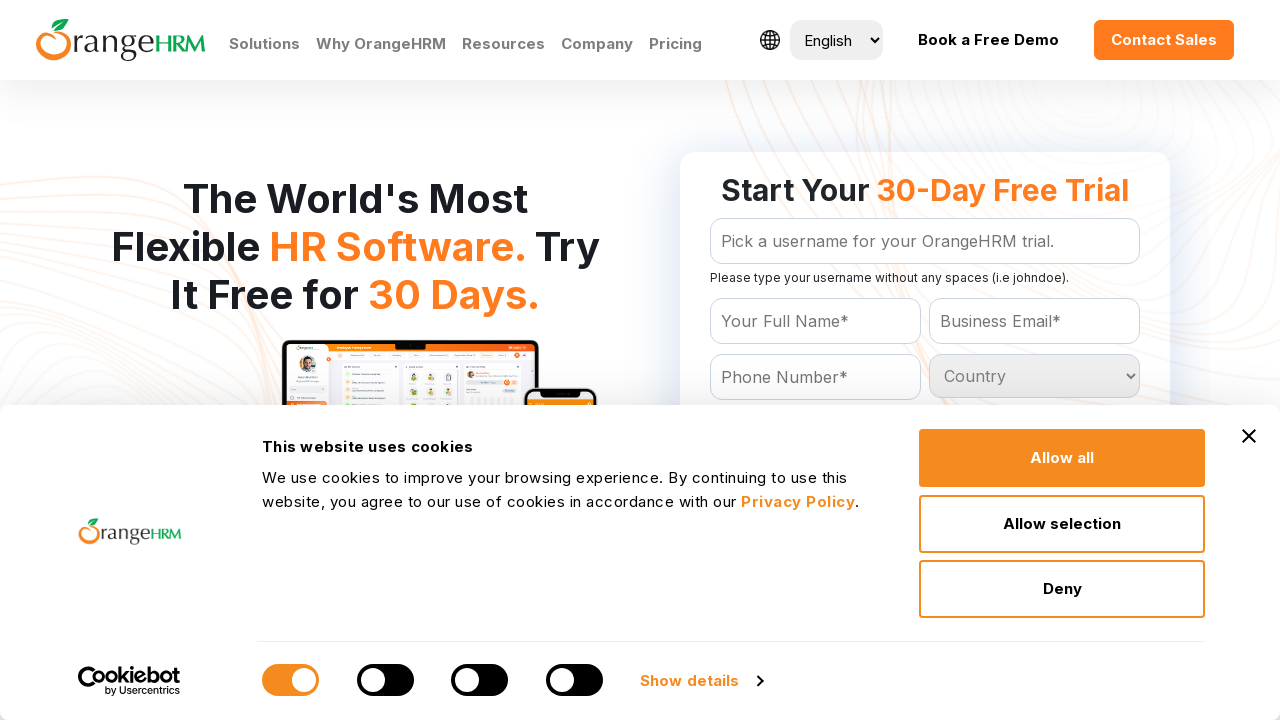

Counted 233 total options in dropdown
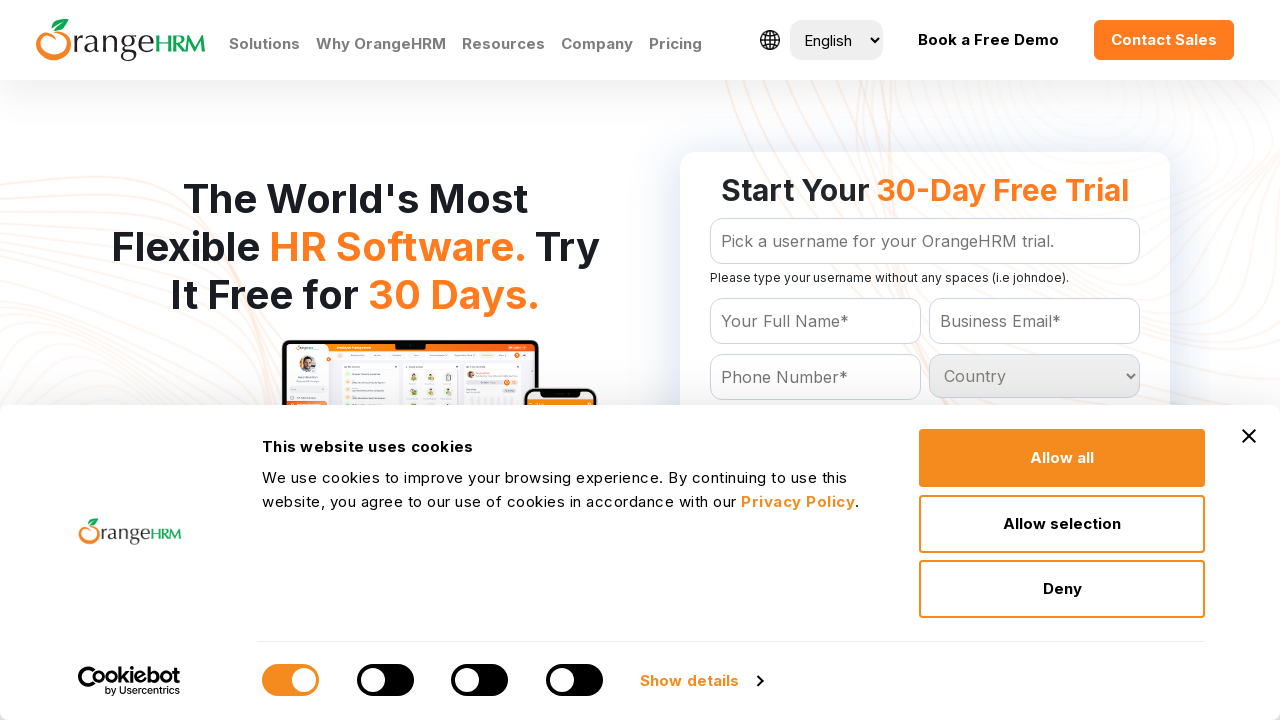

Printed all country option texts from dropdown
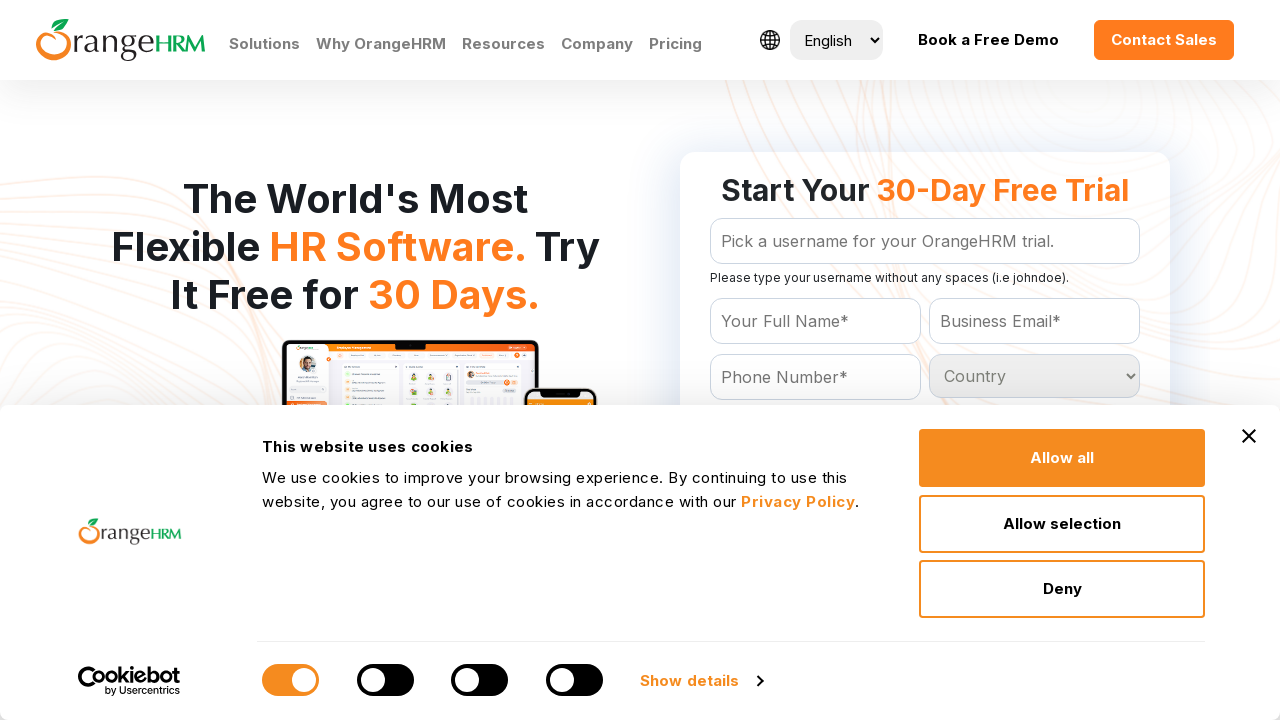

Verified that India exists in country options
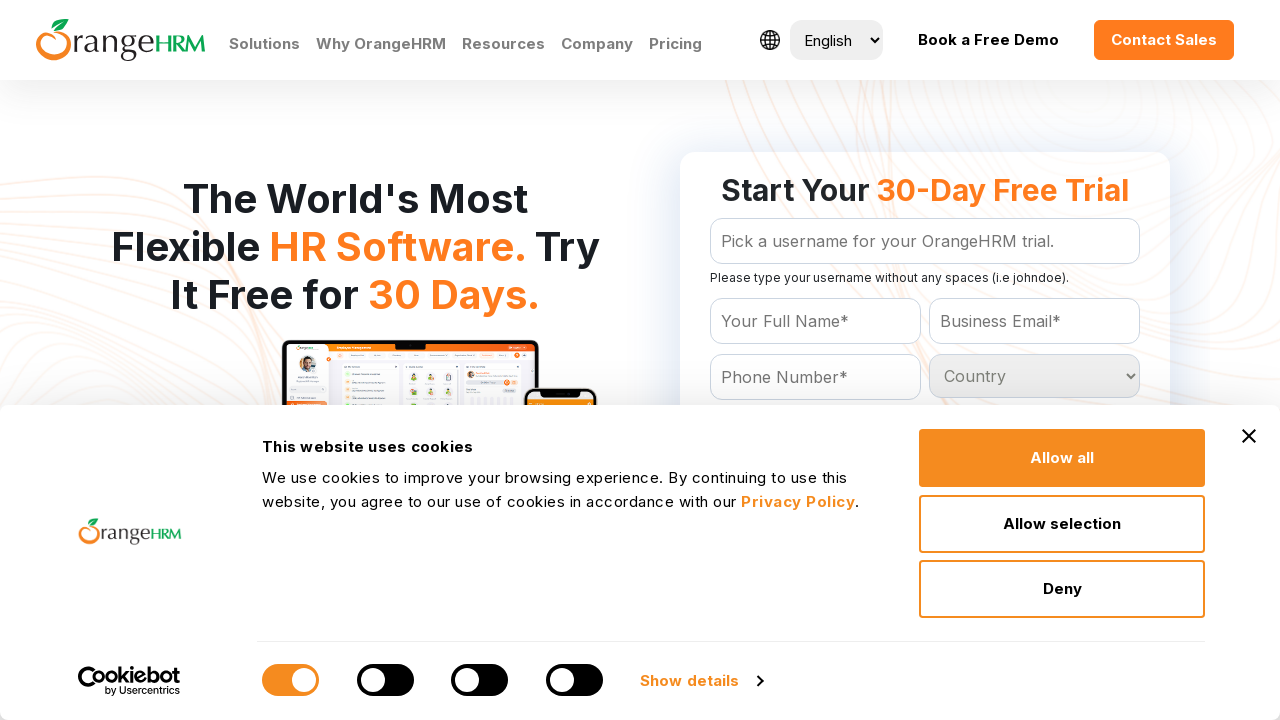

Verified that all expected countries (India, Bhutan, Germany, Singapore) exist in dropdown
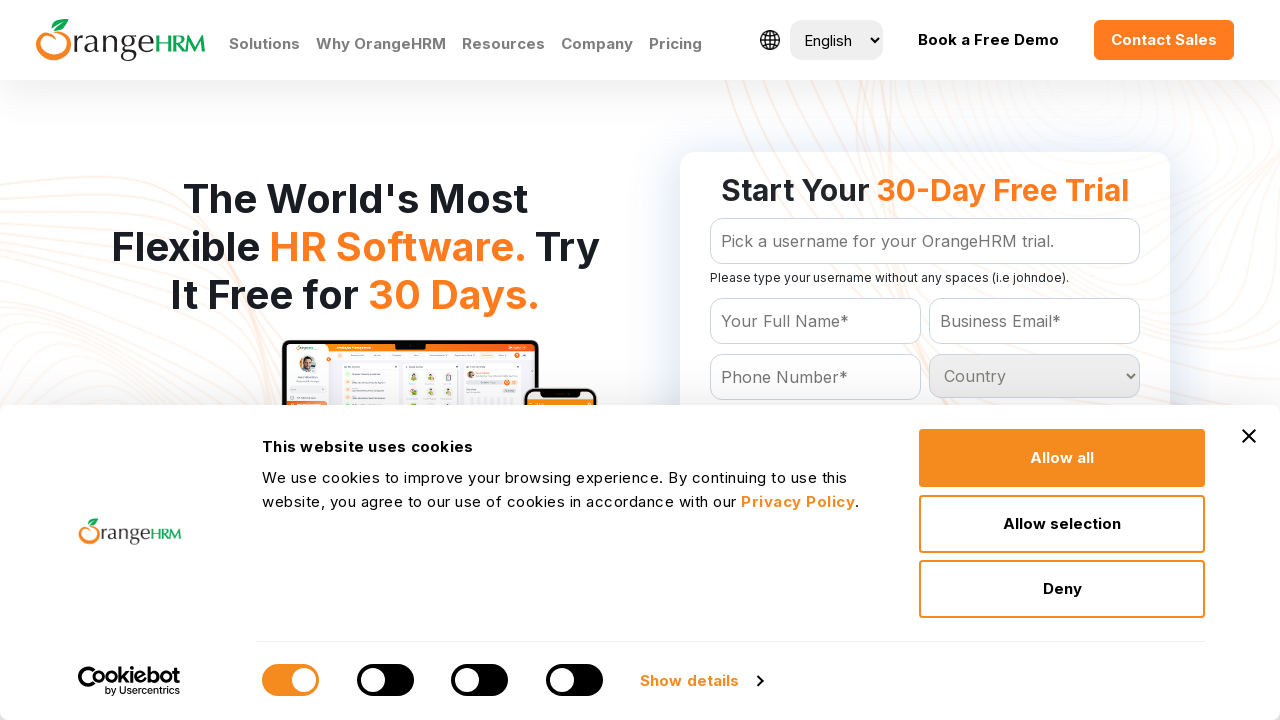

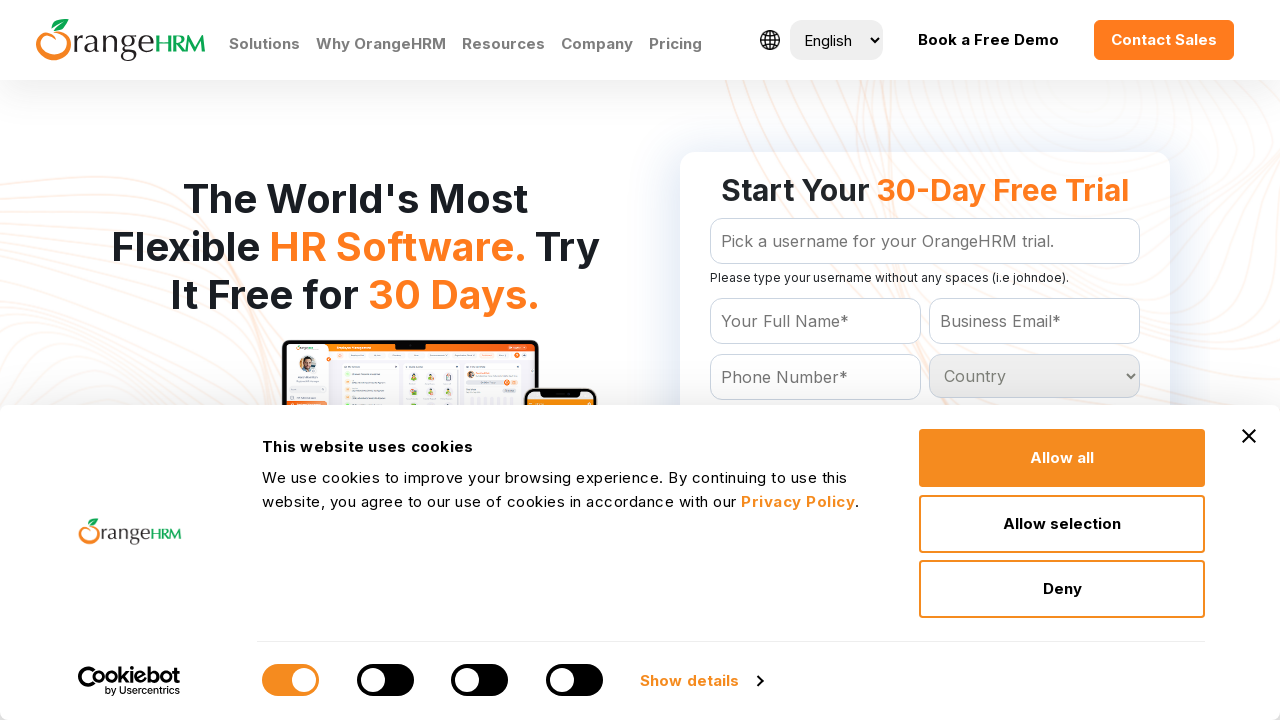